Automates dropdown selection by selecting an option by value from a select element

Starting URL: https://demoqa.com/select-menu

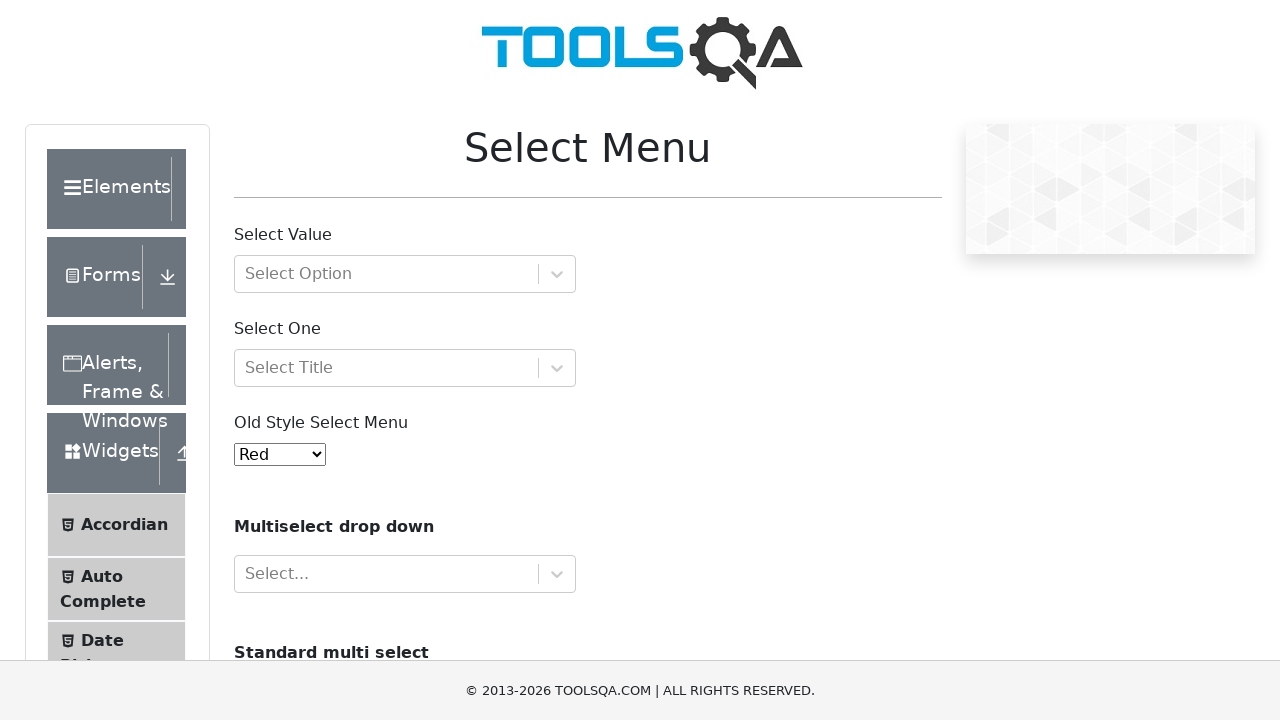

Selected option with value '3' from dropdown menu on #oldSelectMenu
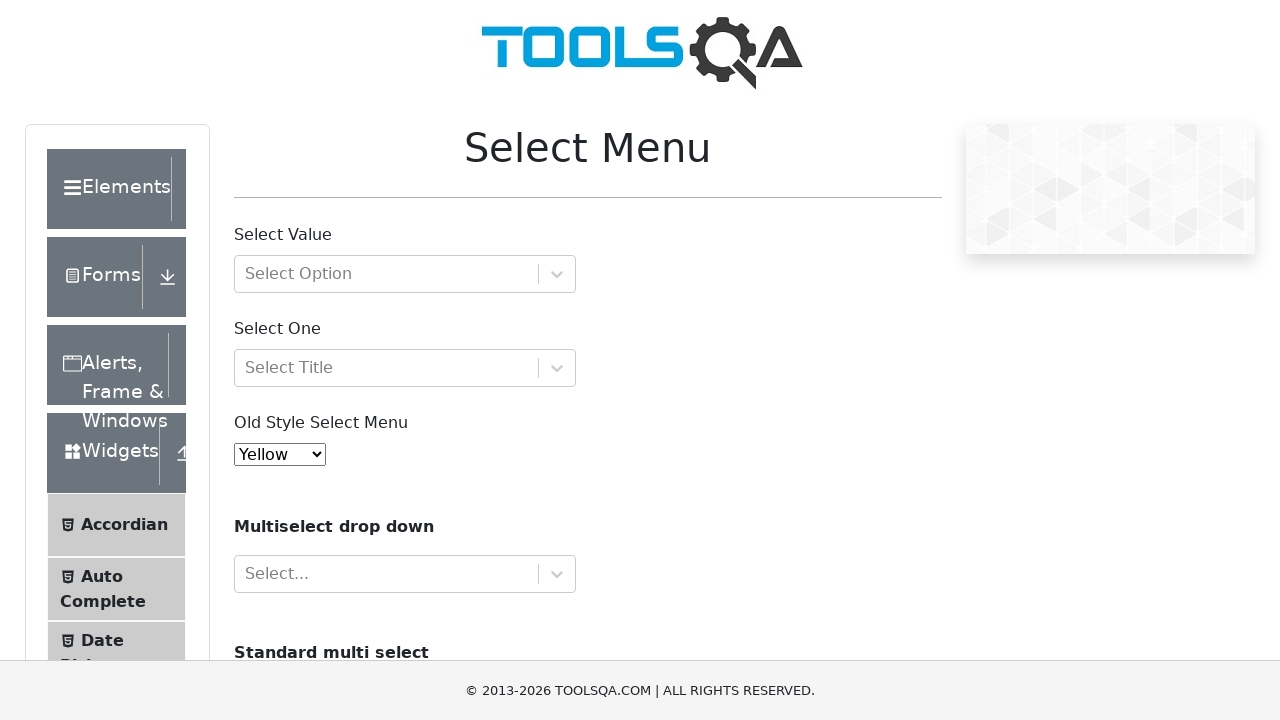

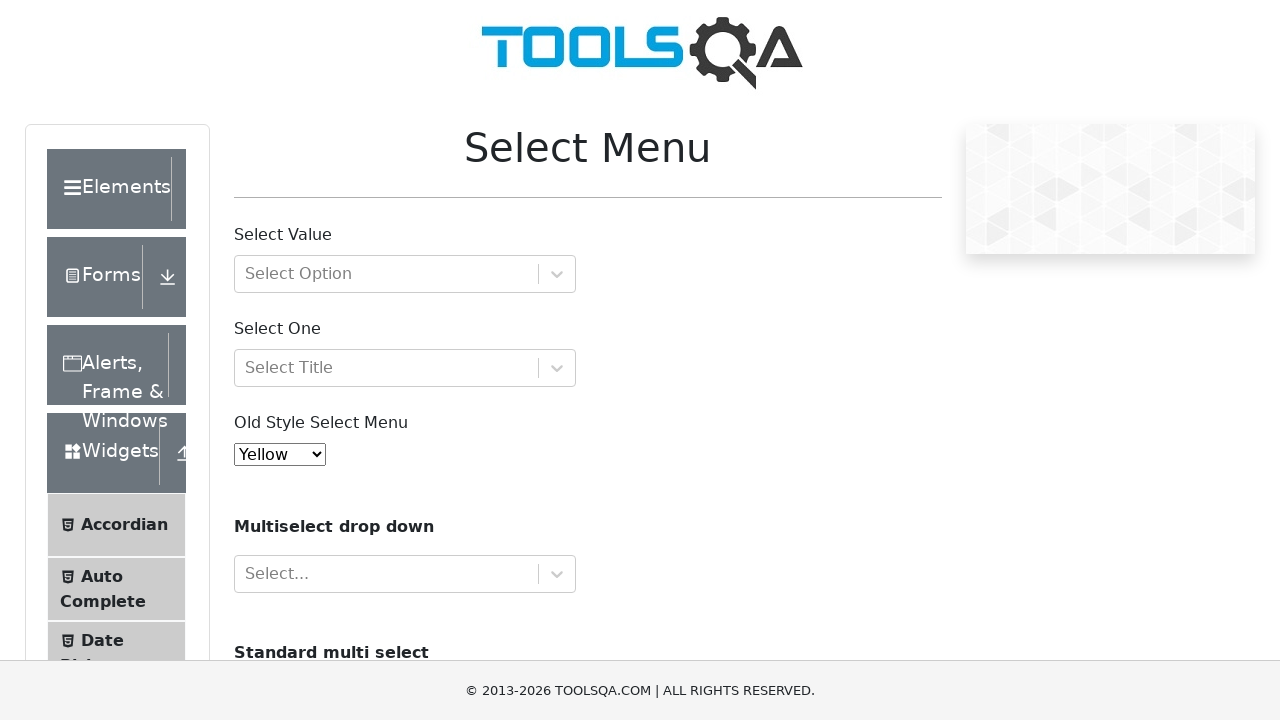